Navigates to the LifeSim game site, clicks the "Light LifeSim" button to start the game, and demonstrates different CSS zoom presets (mobile, compact, normal, large) by injecting custom styles.

Starting URL: https://its-life-world.vercel.app

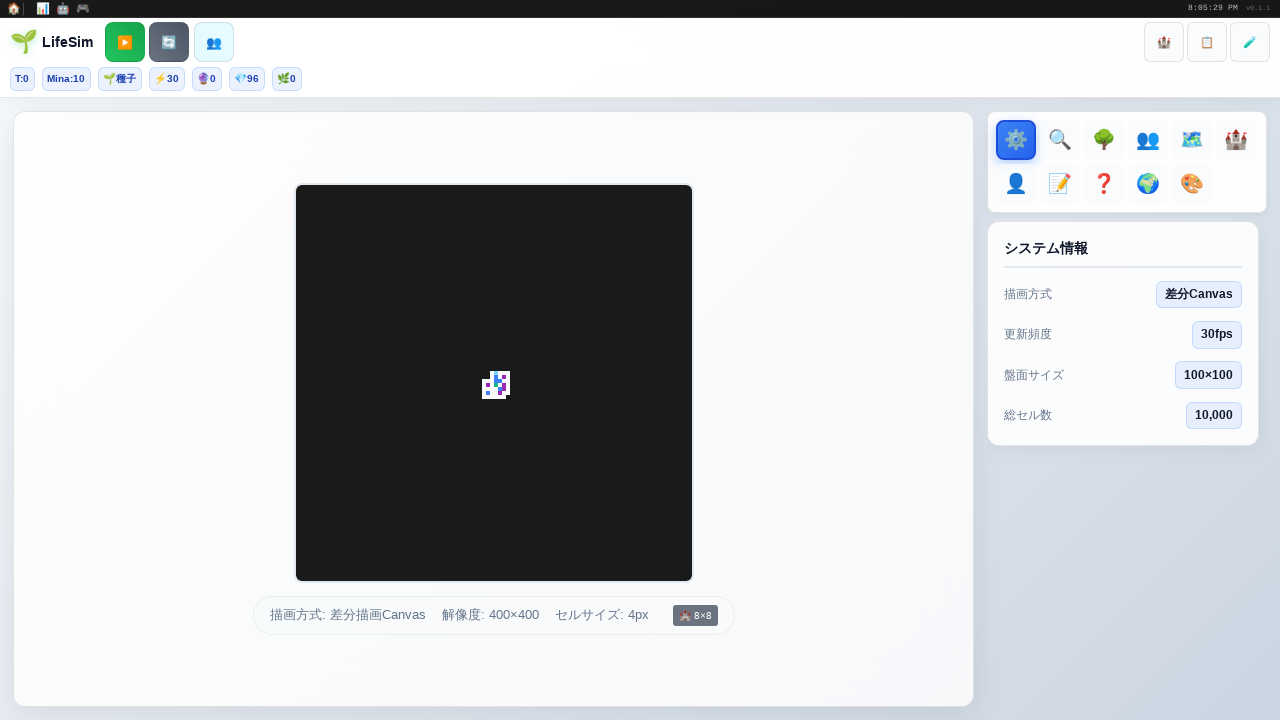

Waited for page to fully load (networkidle)
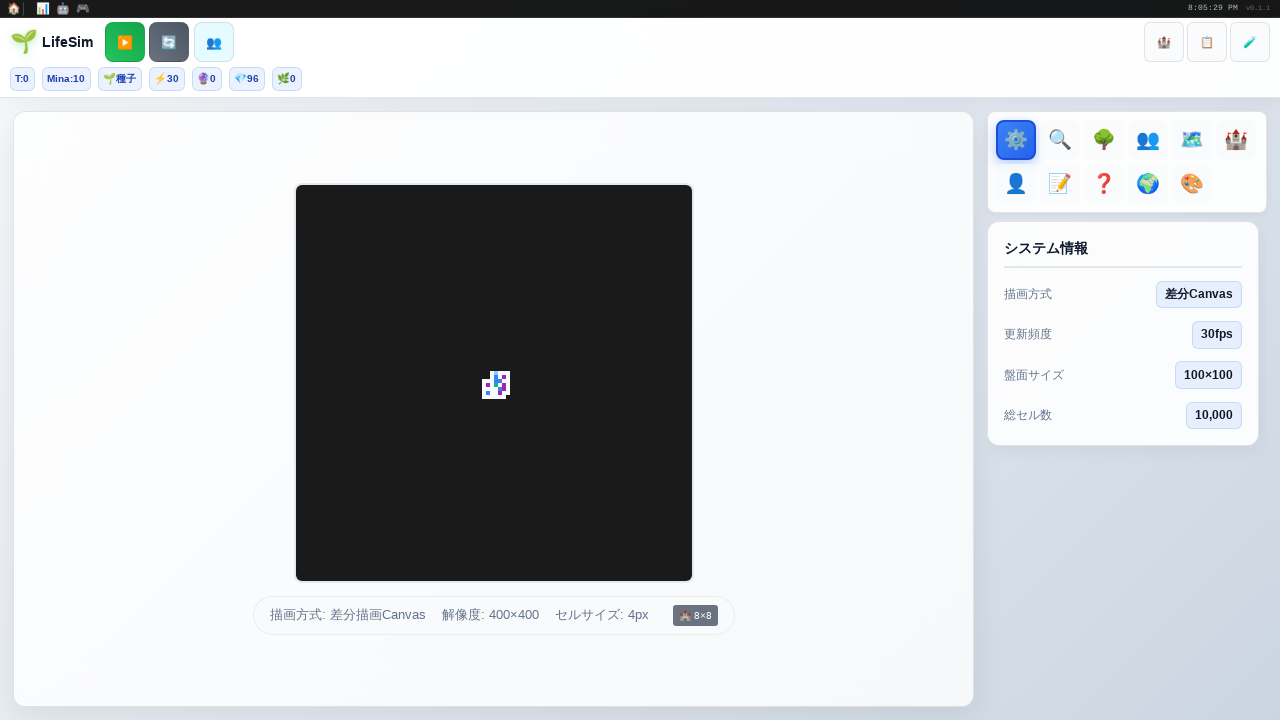

Located Light LifeSim button
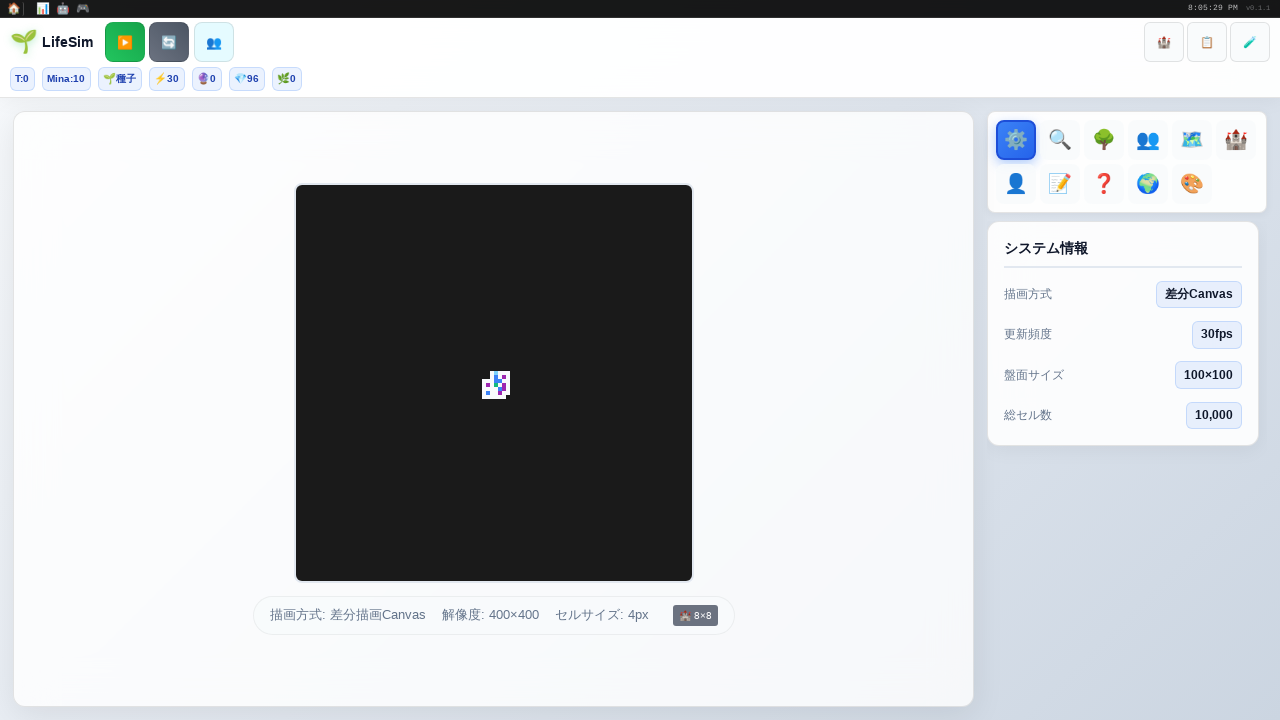

Injected live CSS system with preset functions into the page
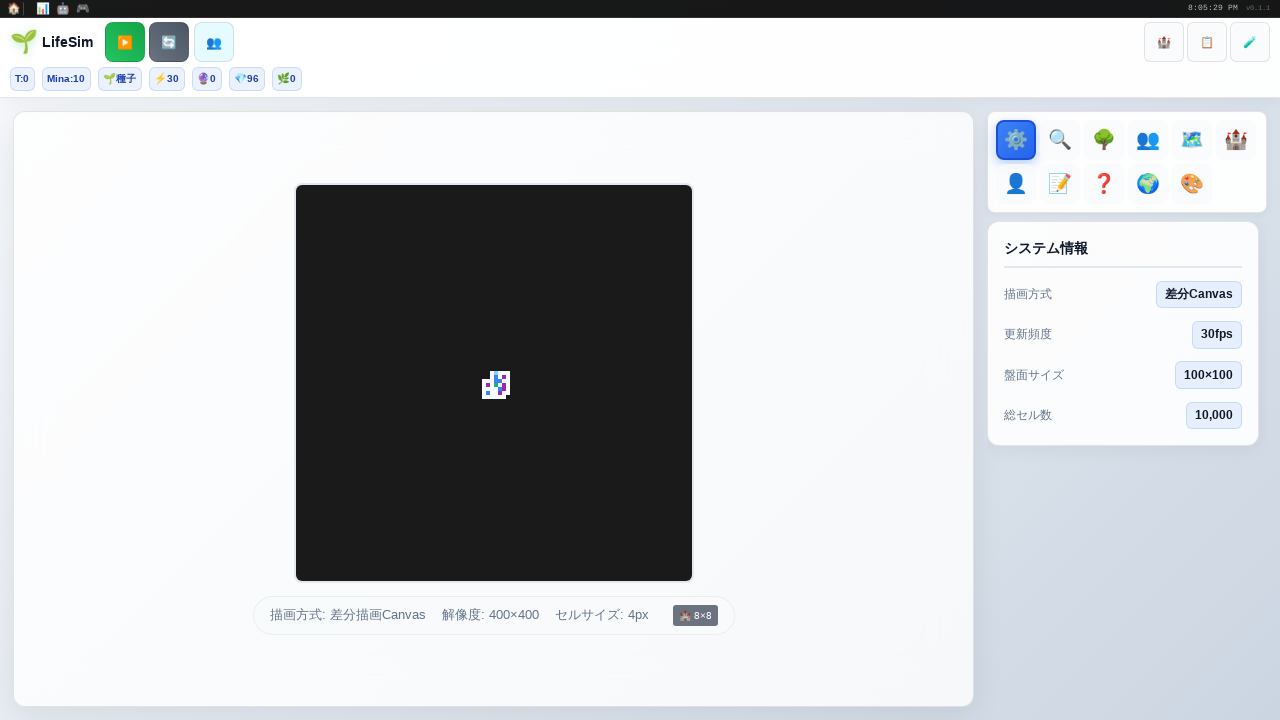

Waited 2 seconds before applying mobile preset
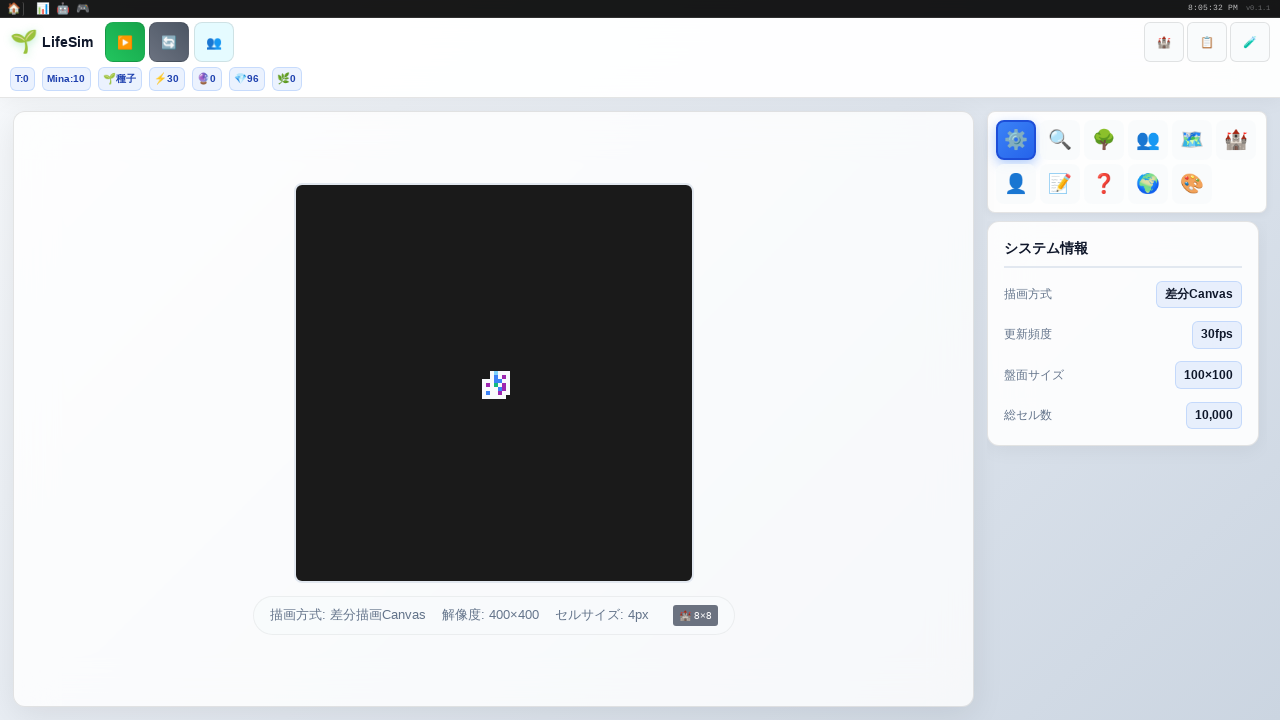

Applied mobile CSS preset (zoom: 0.7)
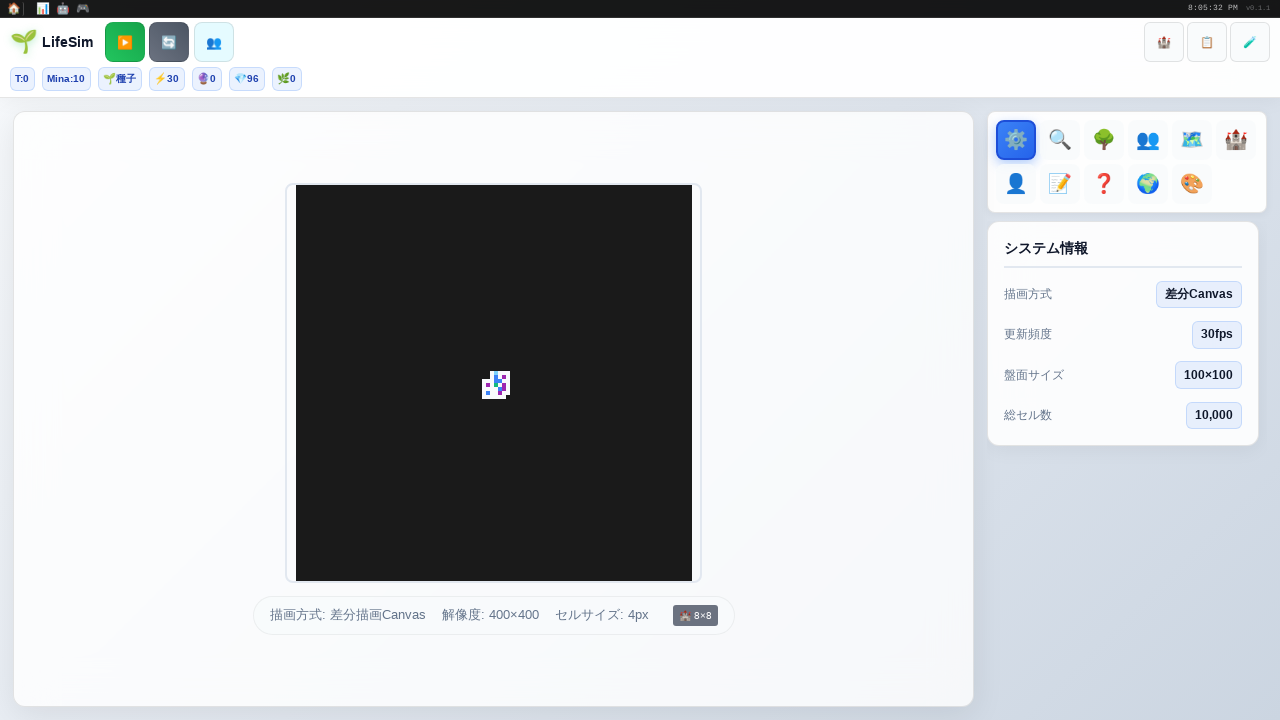

Waited 2 seconds with mobile preset active
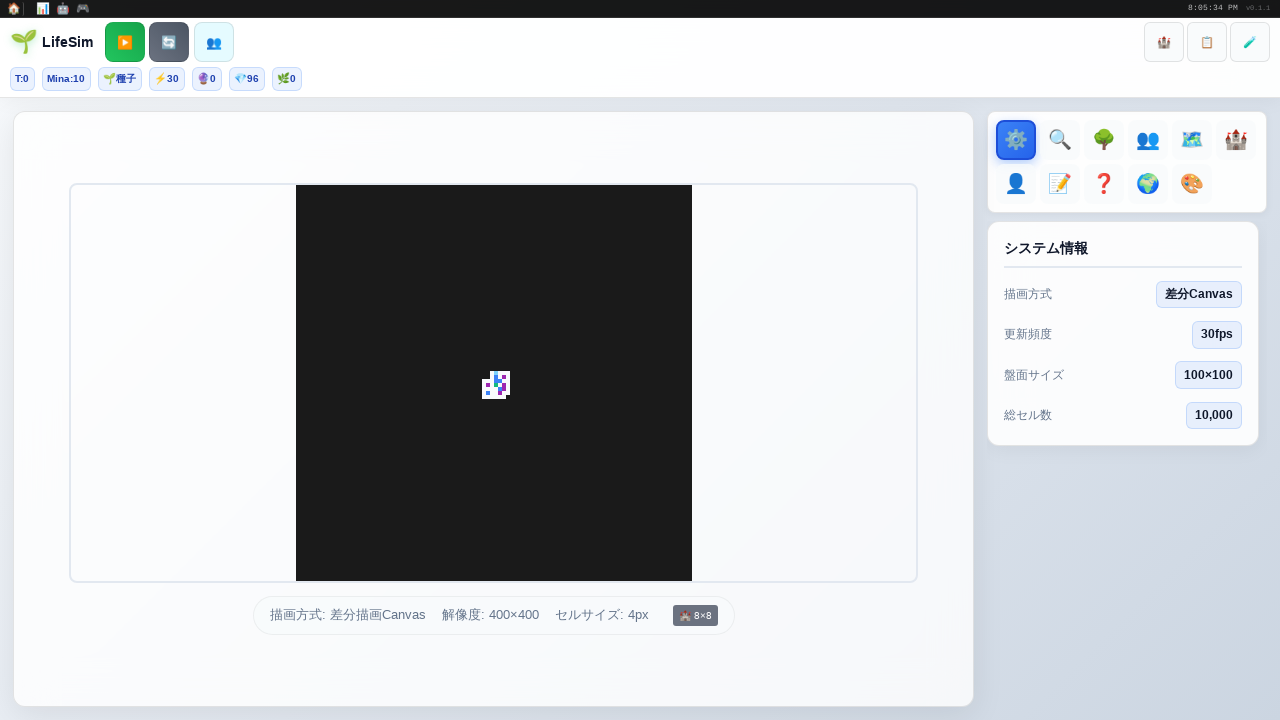

Applied compact CSS preset (zoom: 0.8)
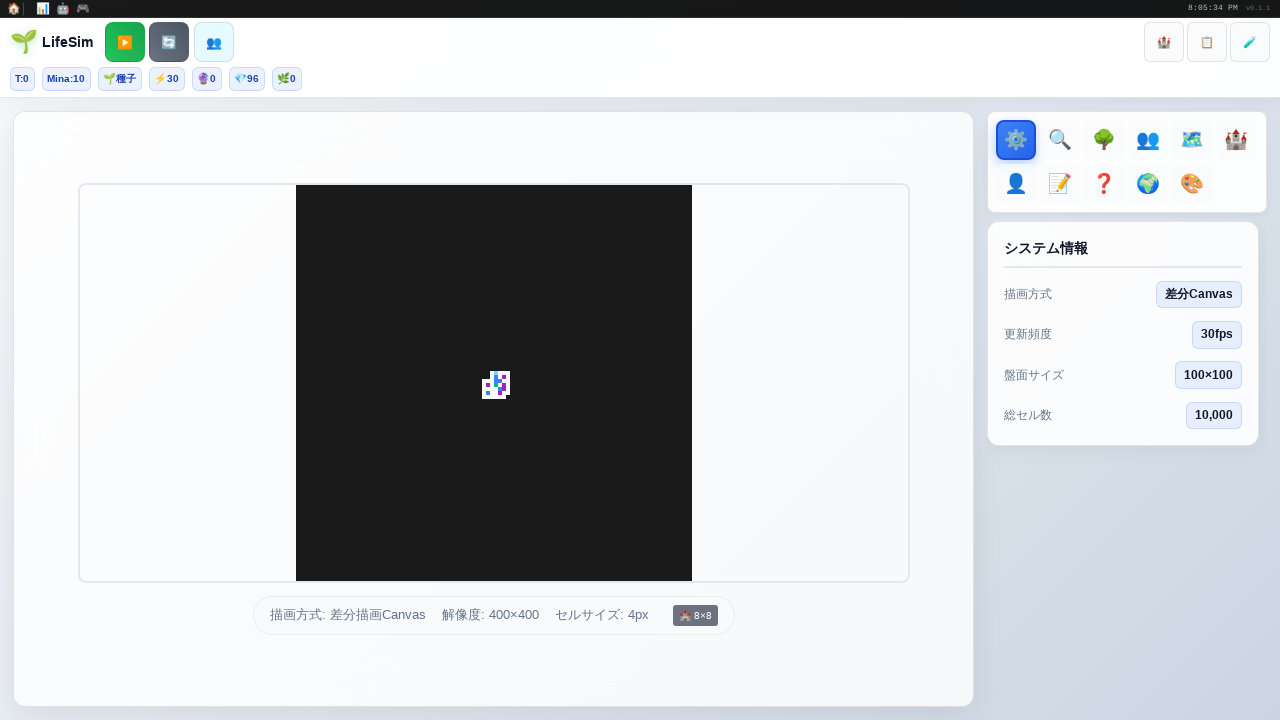

Waited 2 seconds with compact preset active
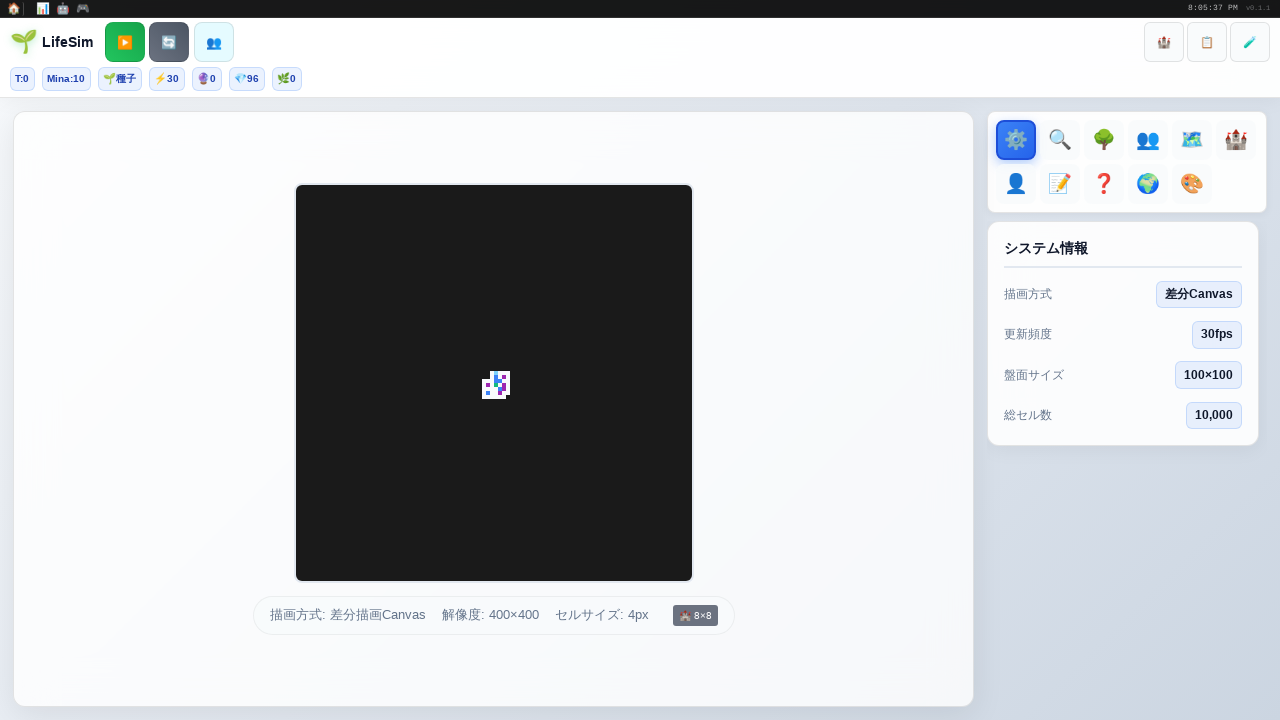

Applied normal CSS preset (zoom: 1)
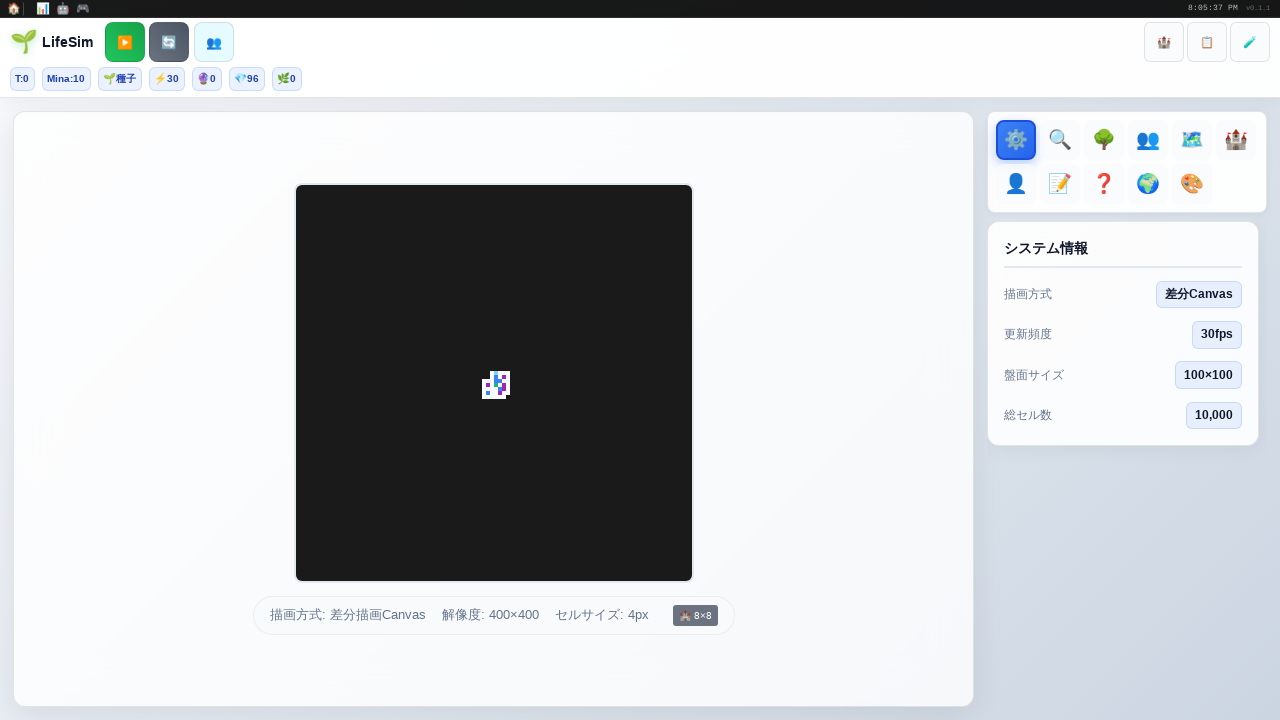

Waited 2 seconds with normal preset active
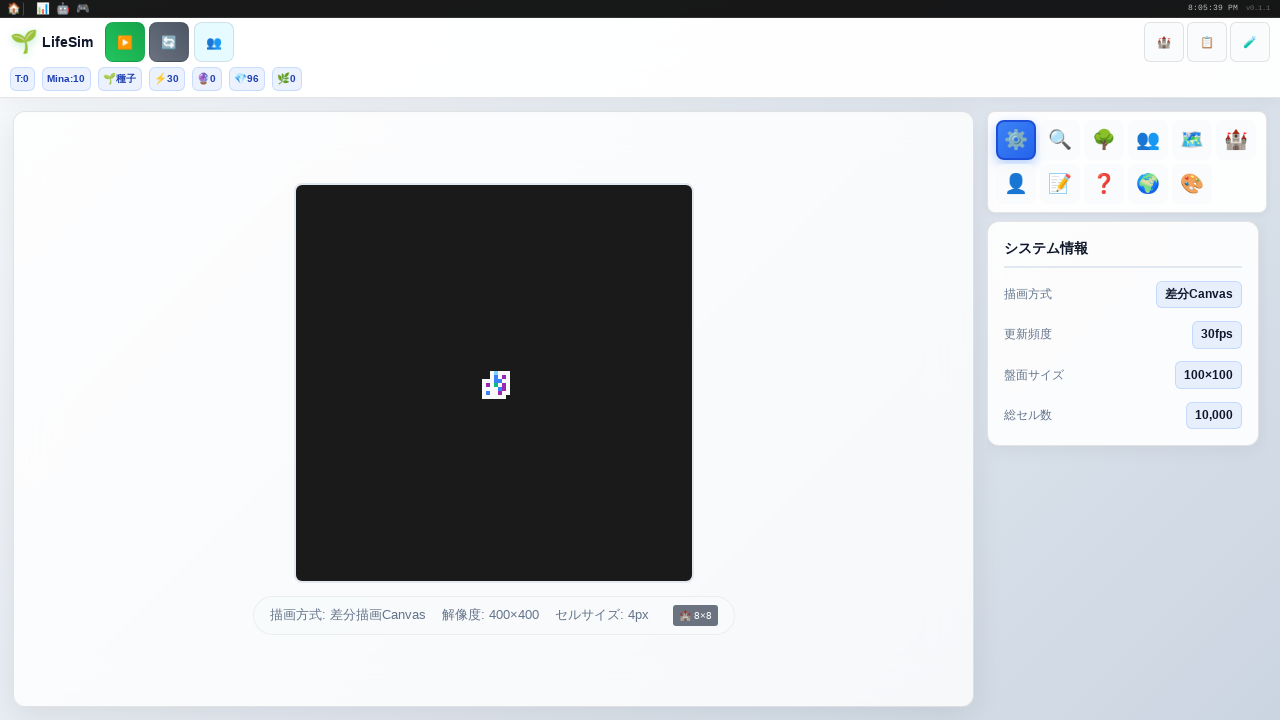

Applied large CSS preset (zoom: 1.1)
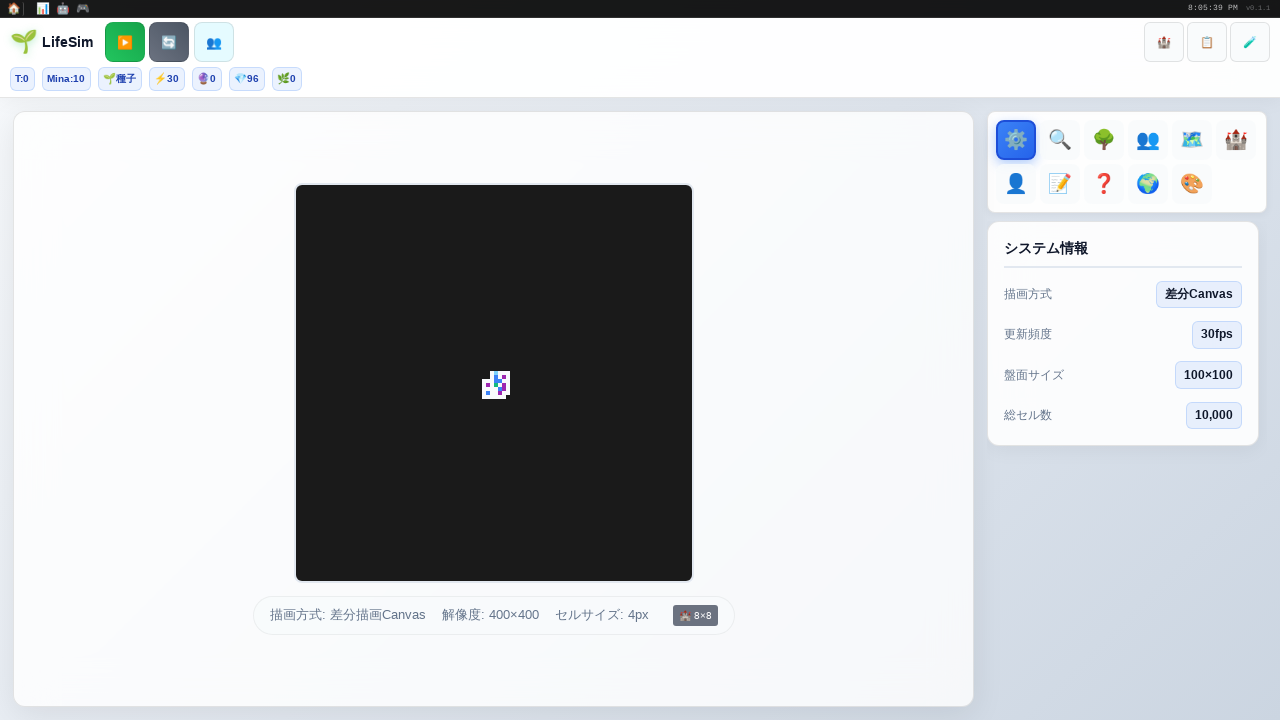

Waited 2 seconds with large preset active
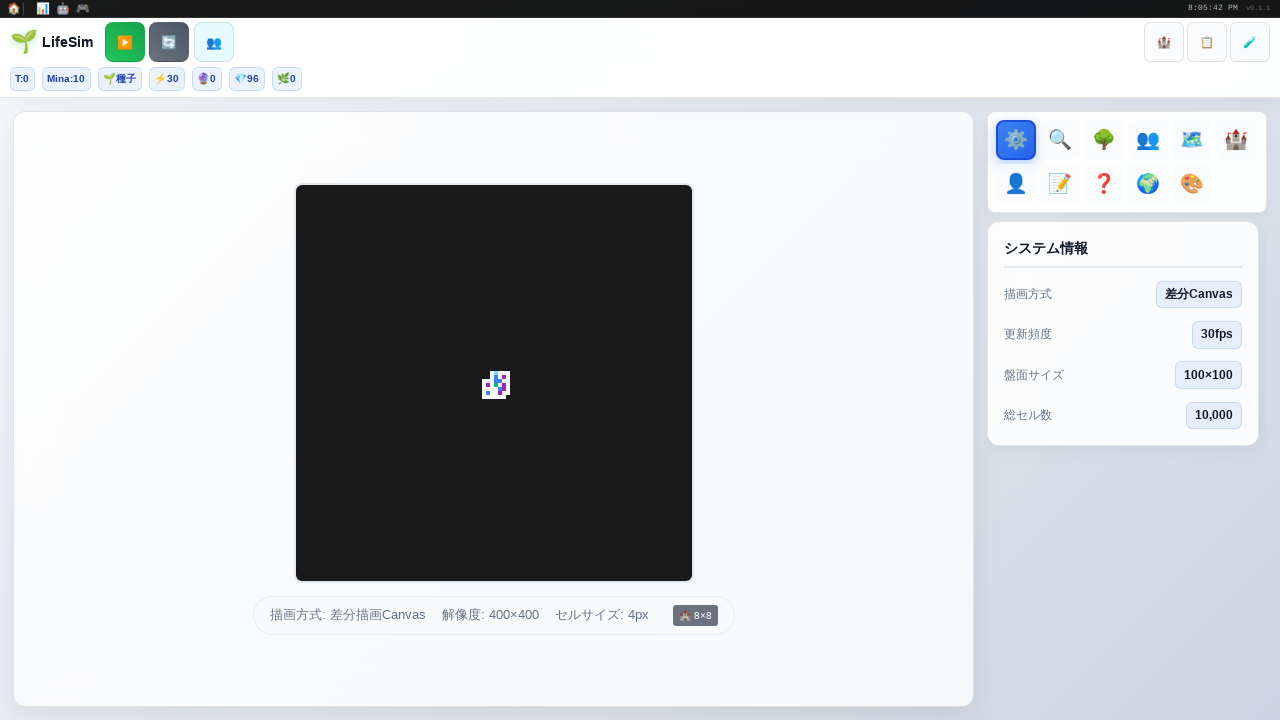

Returned to normal CSS preset (zoom: 1)
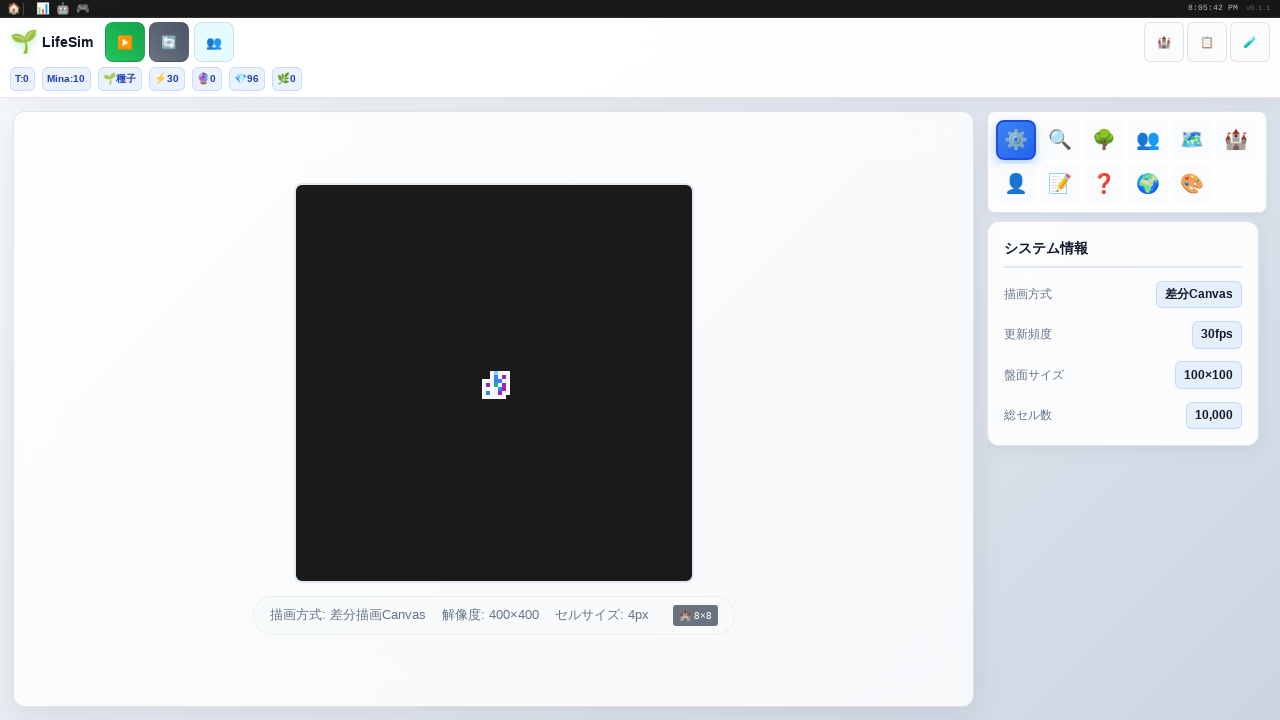

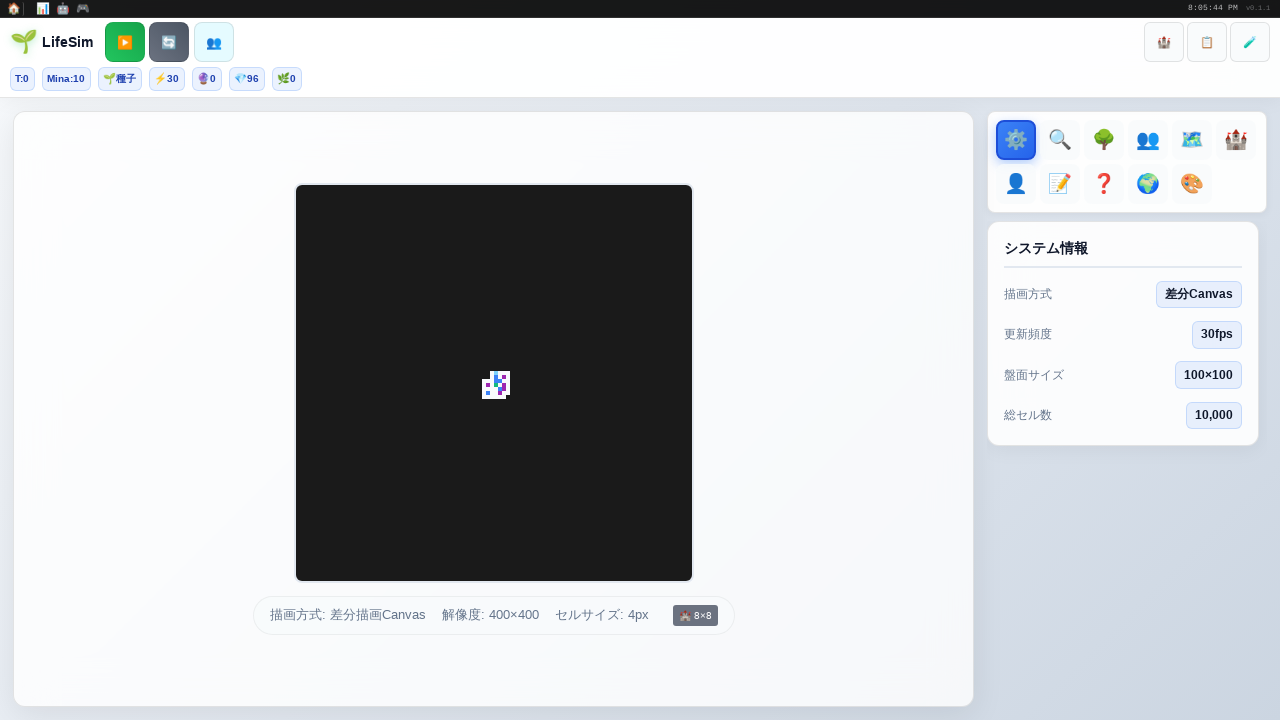